Tests checkbox functionality by navigating to a checkboxes page and clicking on checkboxes to ensure both are selected

Starting URL: https://the-internet.herokuapp.com/checkboxes

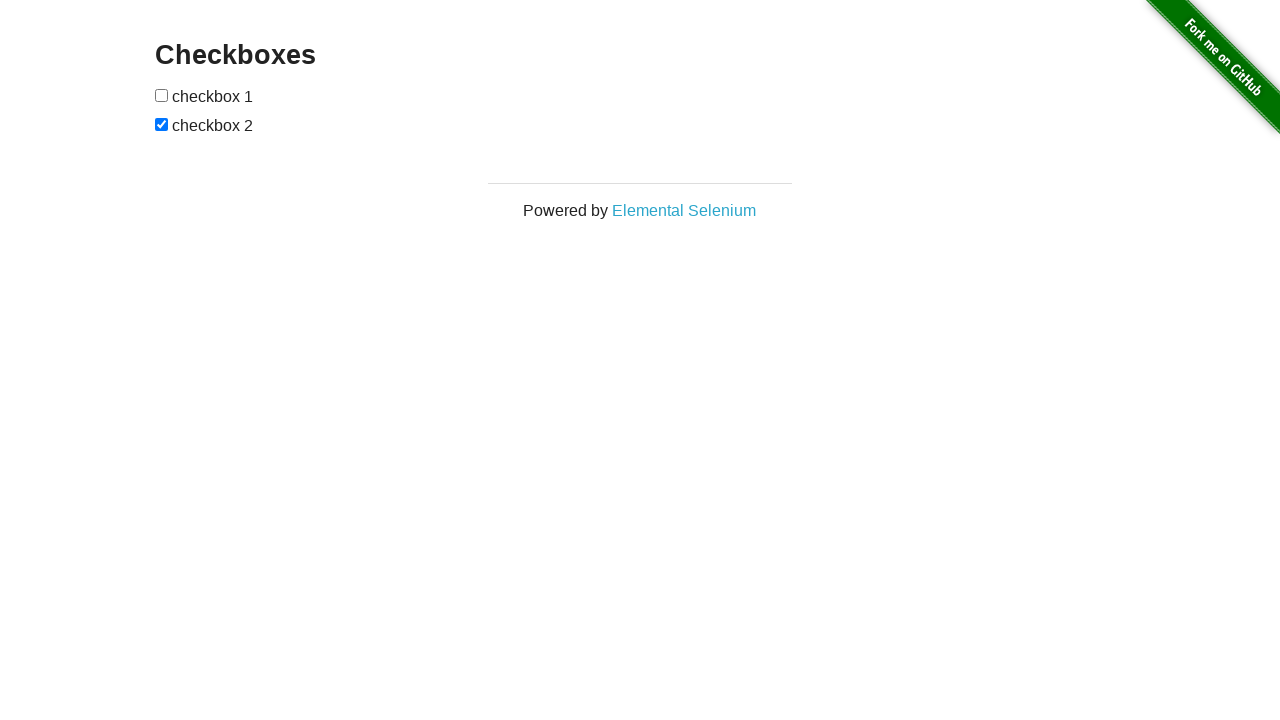

Navigated to checkboxes page
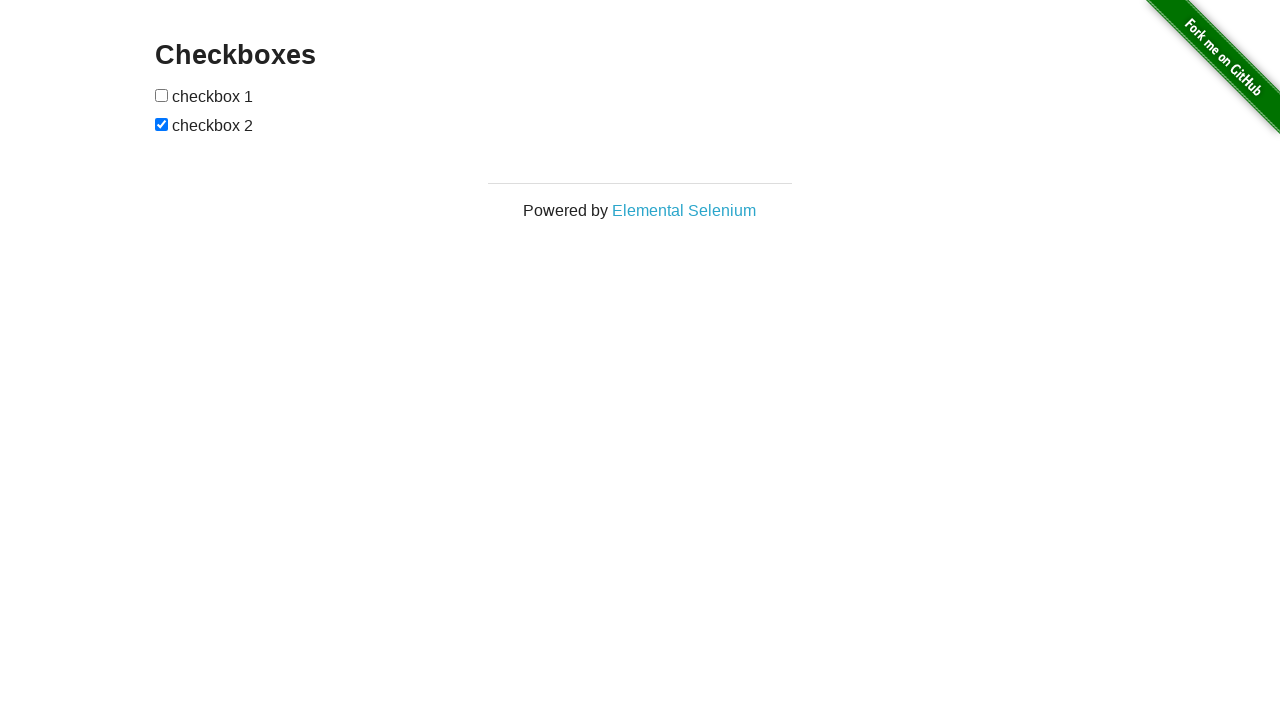

Located checkbox 1
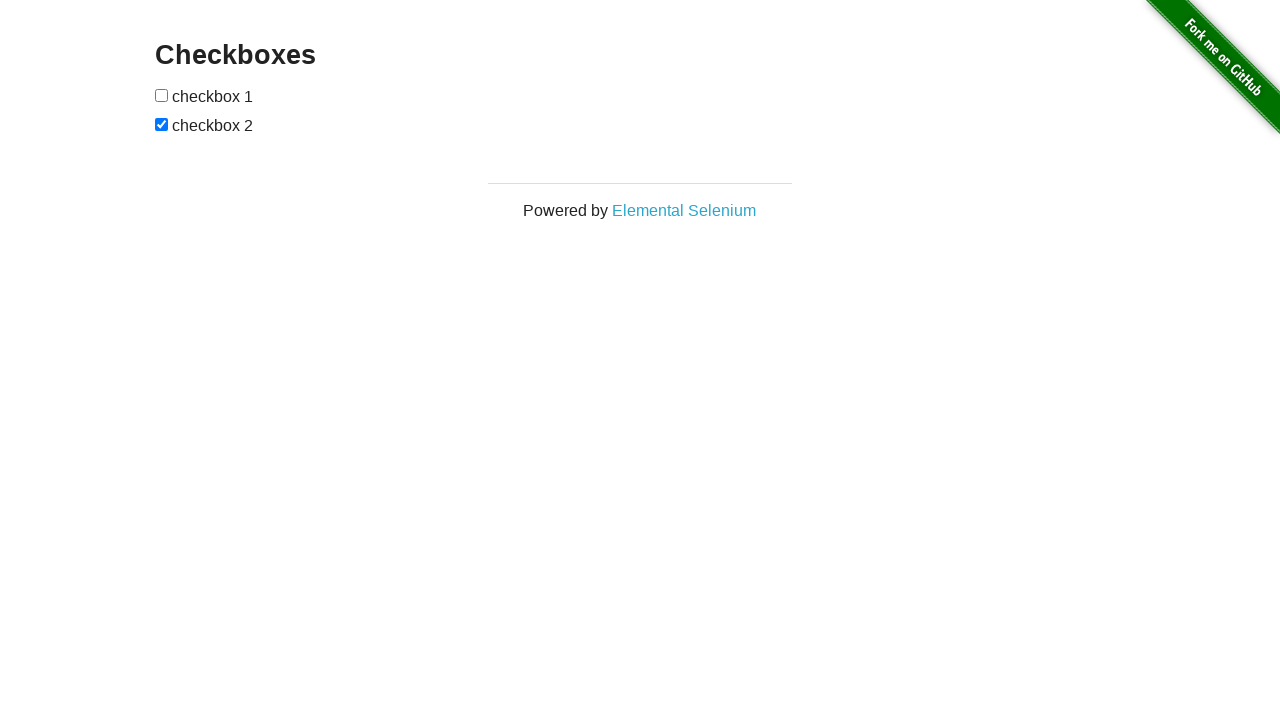

Checked if checkbox 1 is selected
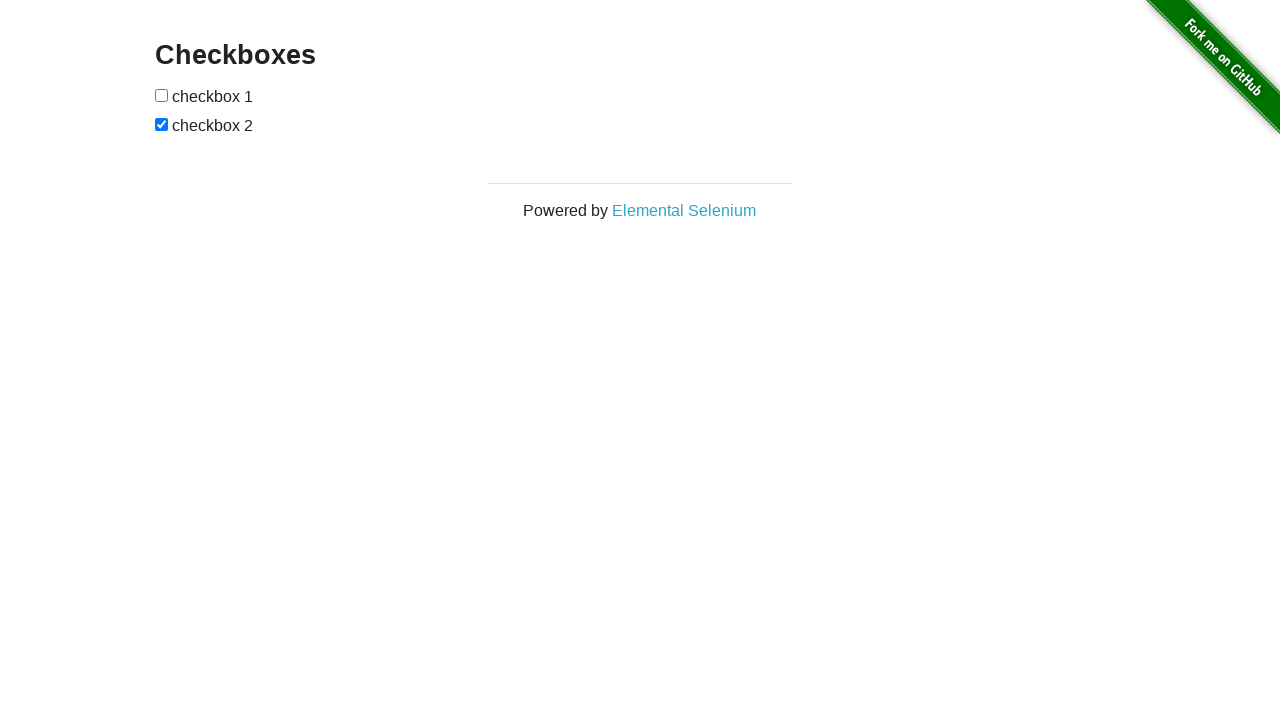

Clicked checkbox 1 to select it at (162, 95) on xpath=//input[@type='checkbox'][1]
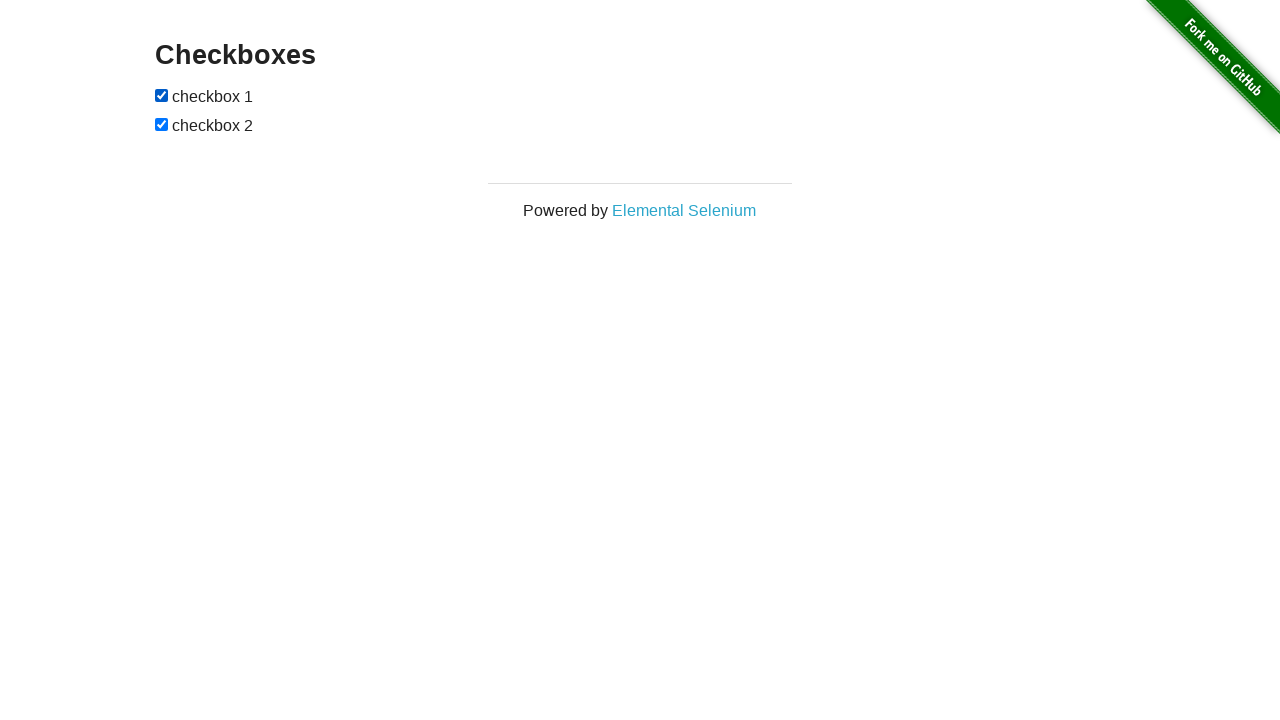

Located checkbox 2
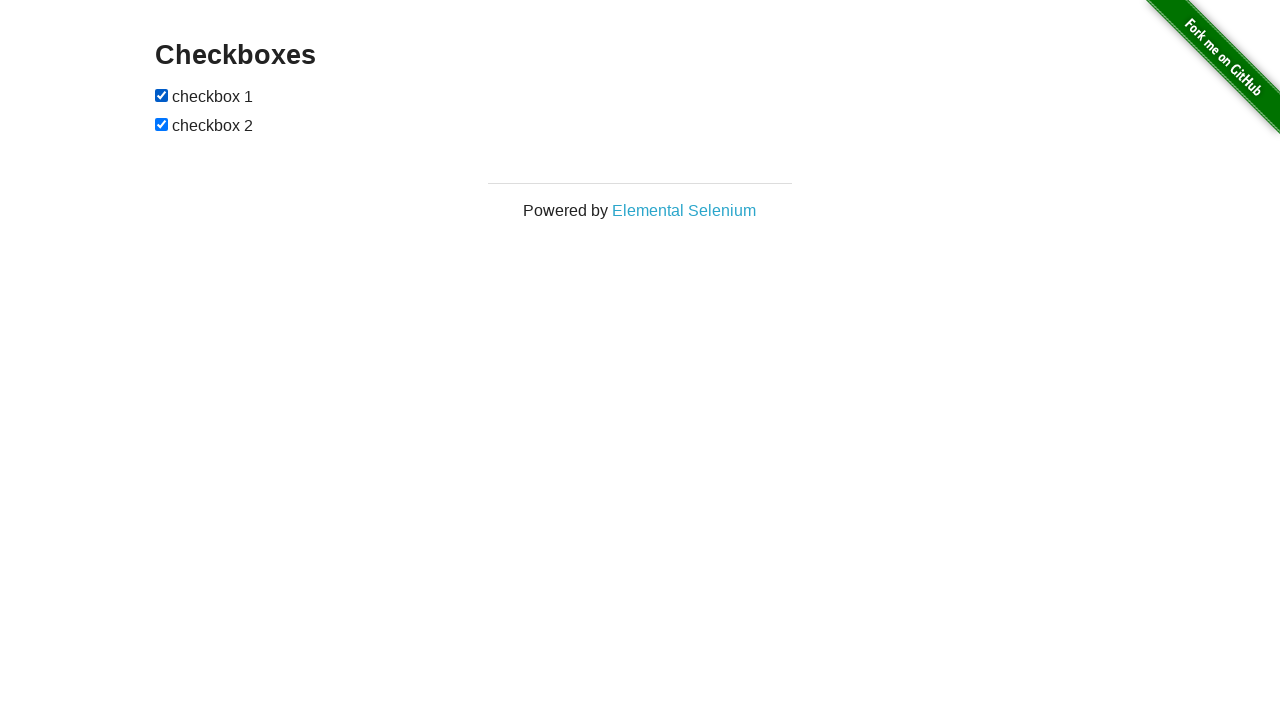

Checked if checkbox 2 is selected
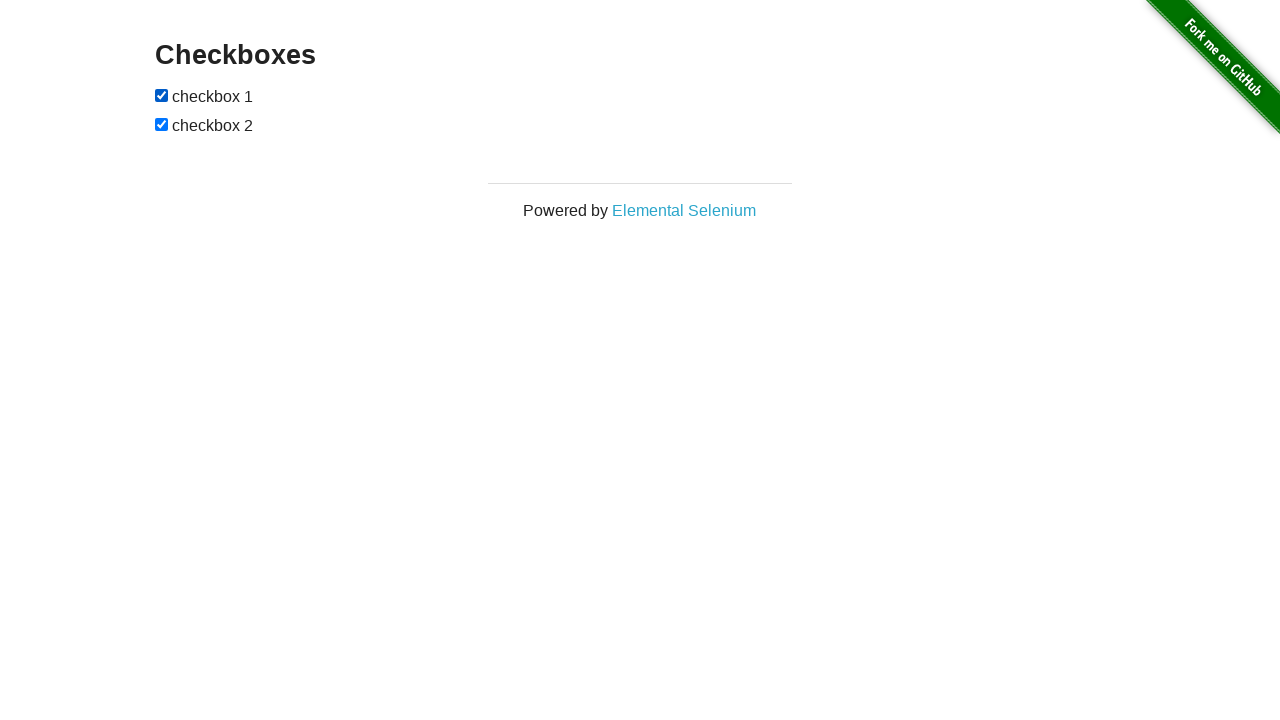

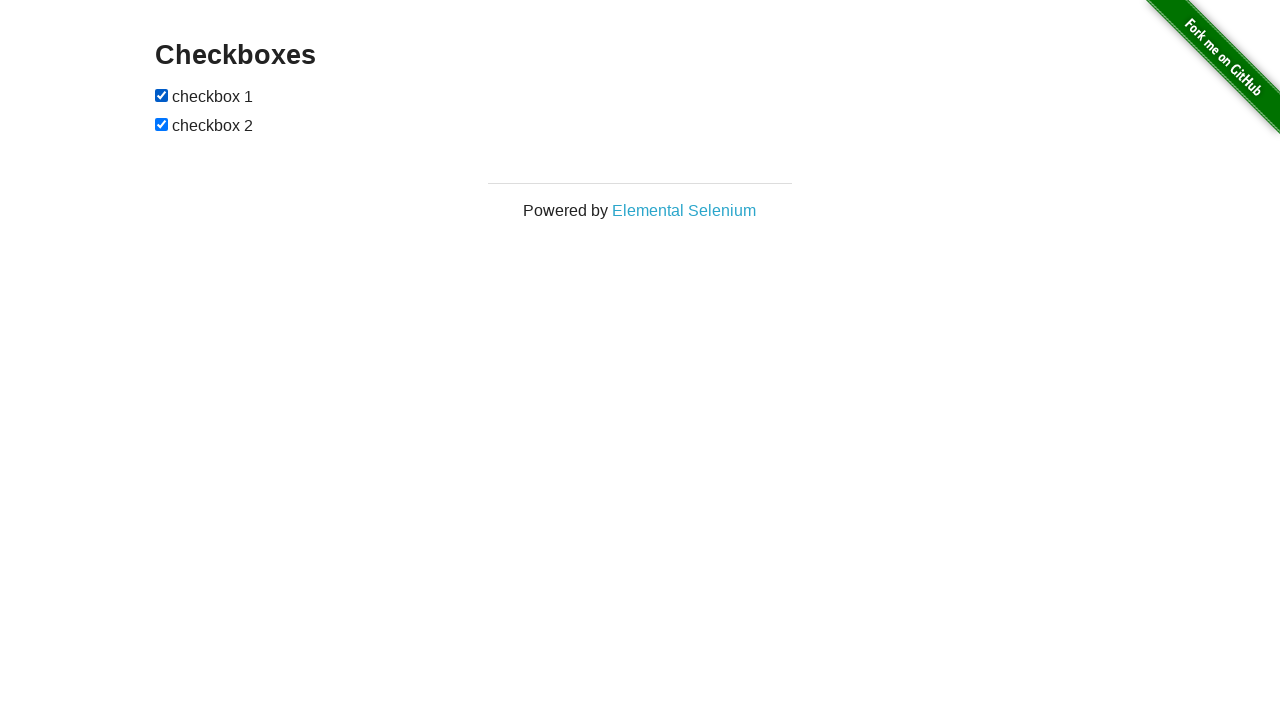